Scrolls down a high/tall page until a specific button becomes visible using JavaScript execution

Starting URL: http://www.seleniumui.moderntester.pl/high-site.php

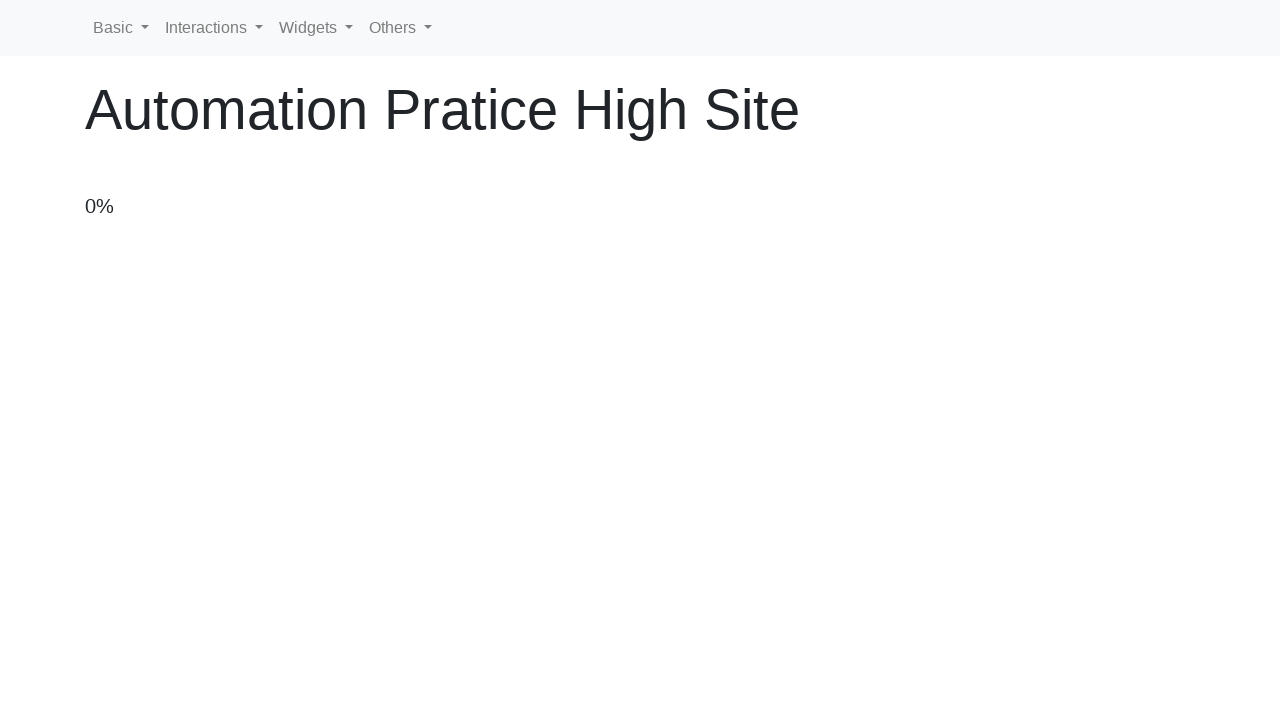

Scrolled down 100 pixels using JavaScript
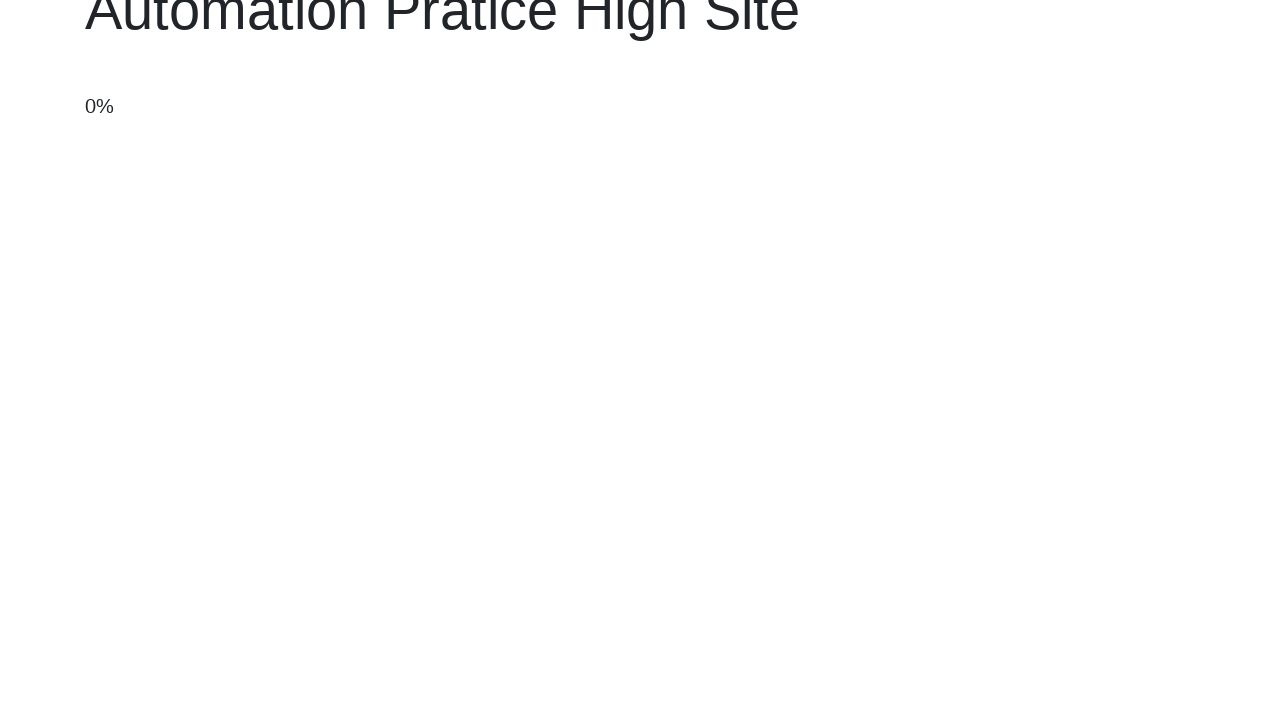

Scrolled down 100 pixels using JavaScript
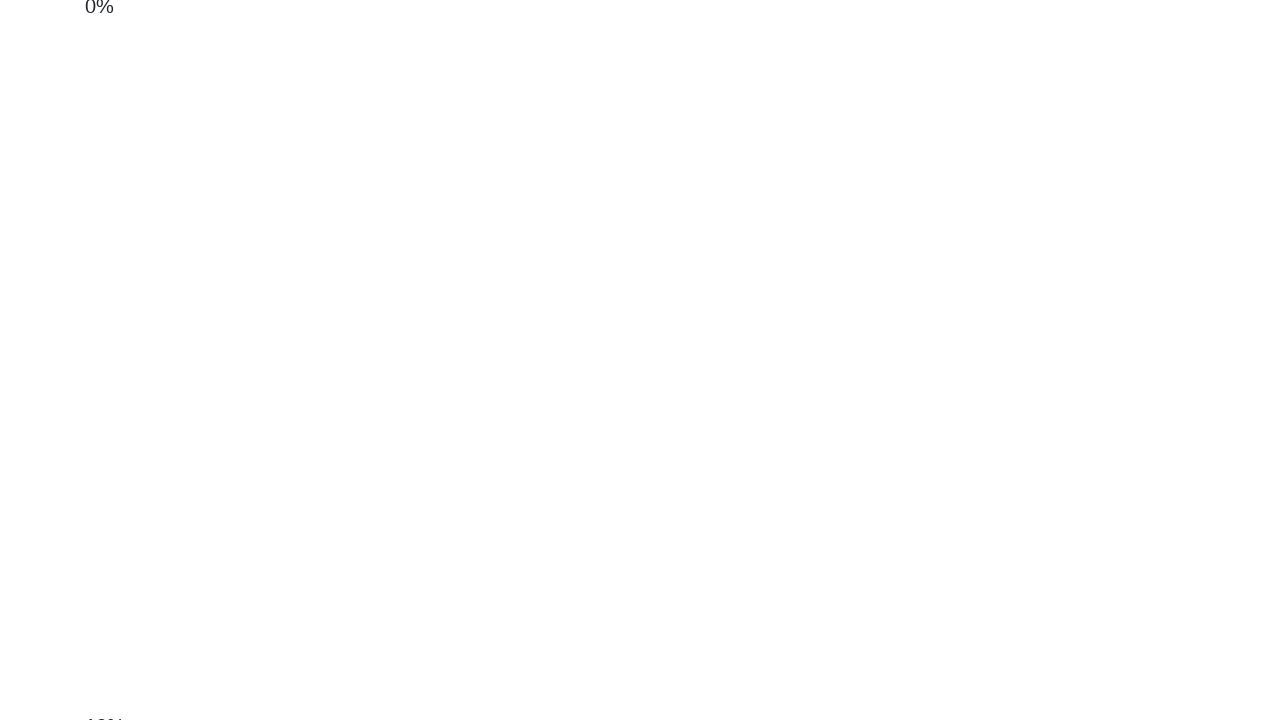

Scrolled down 100 pixels using JavaScript
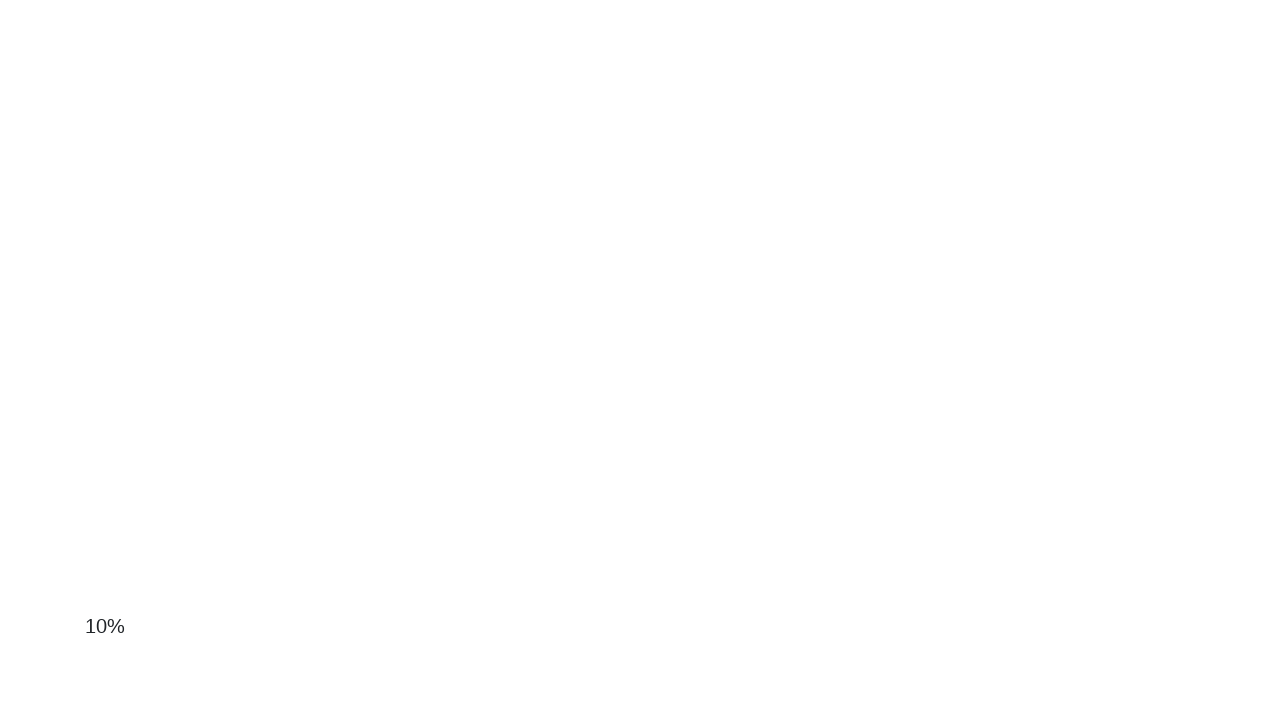

Scrolled down 100 pixels using JavaScript
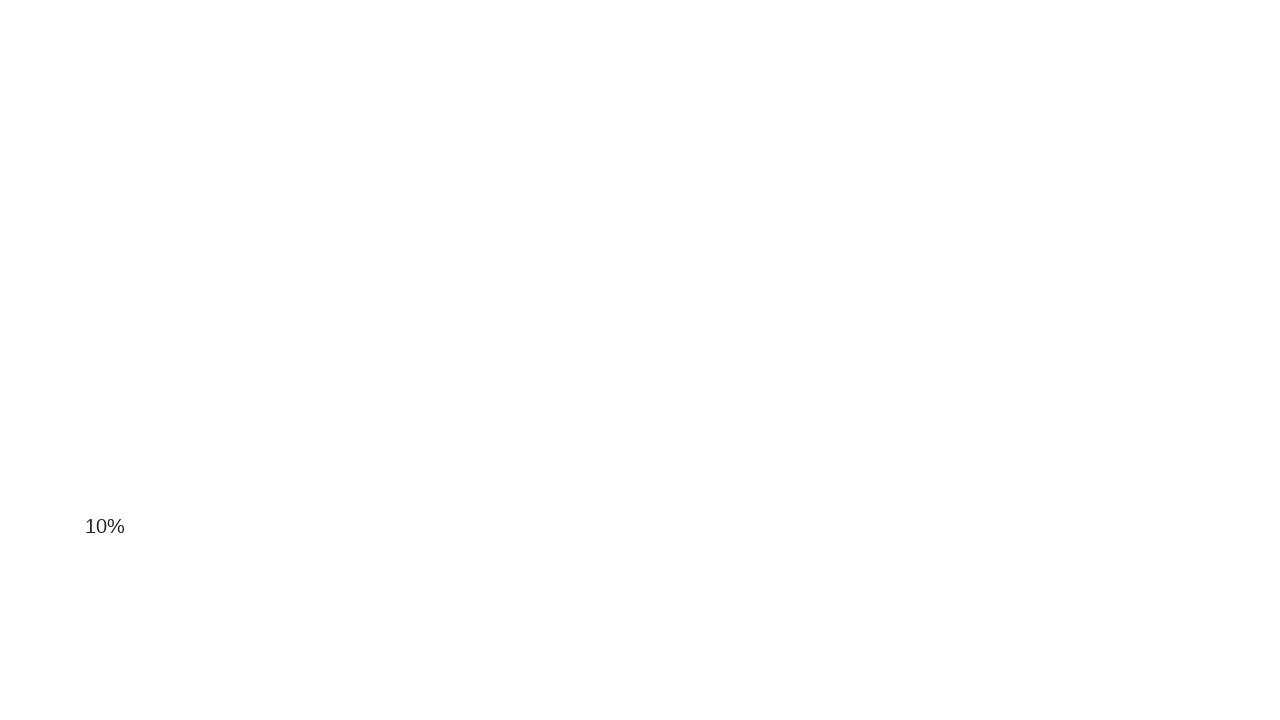

Scrolled down 100 pixels using JavaScript
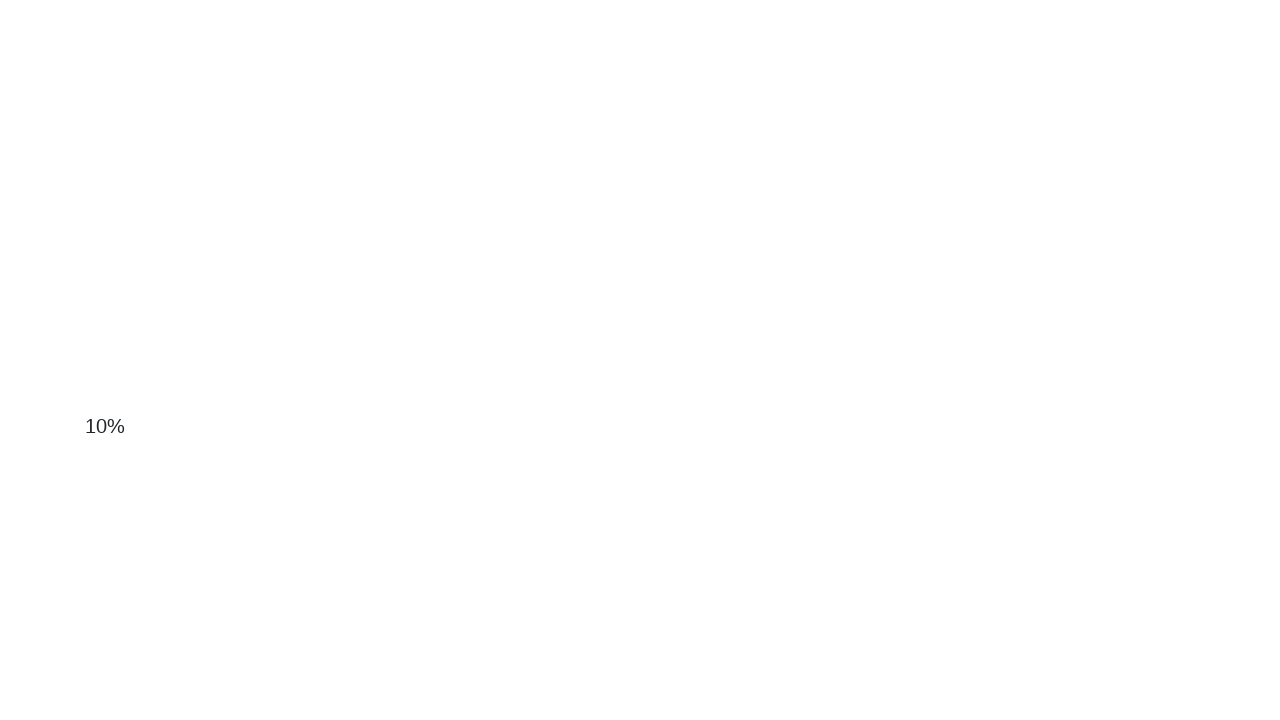

Scrolled down 100 pixels using JavaScript
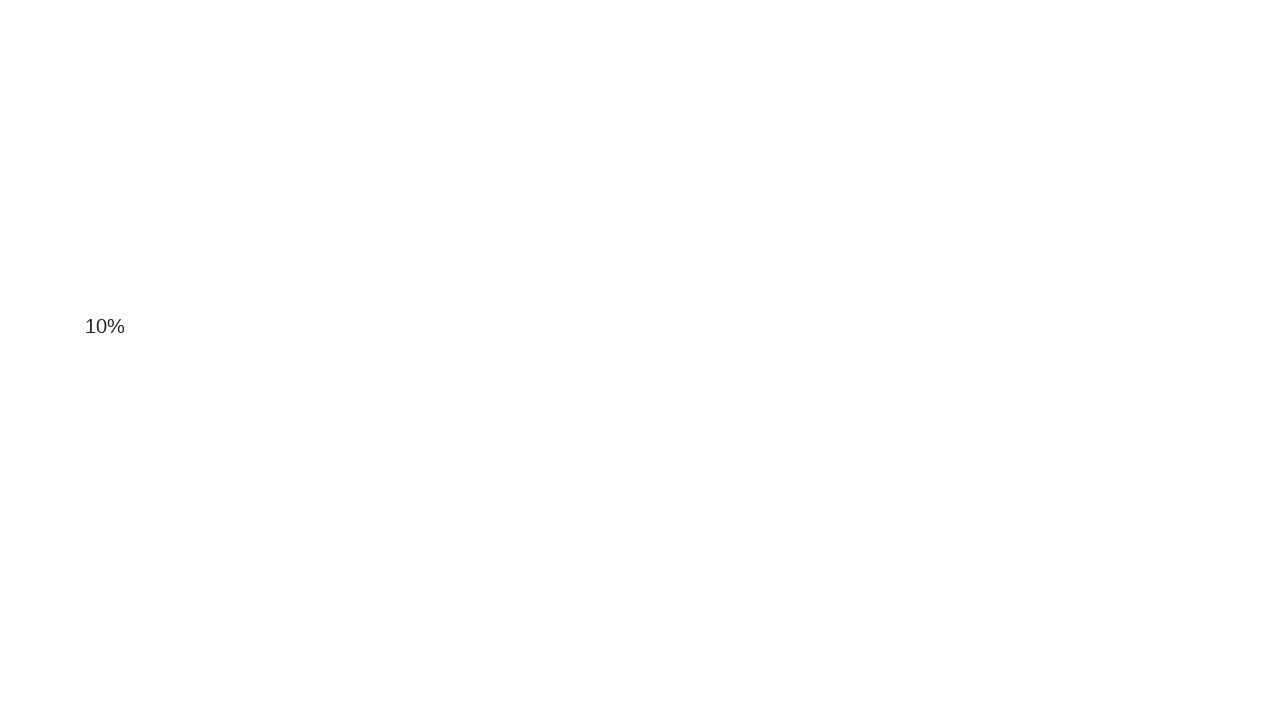

Scrolled down 100 pixels using JavaScript
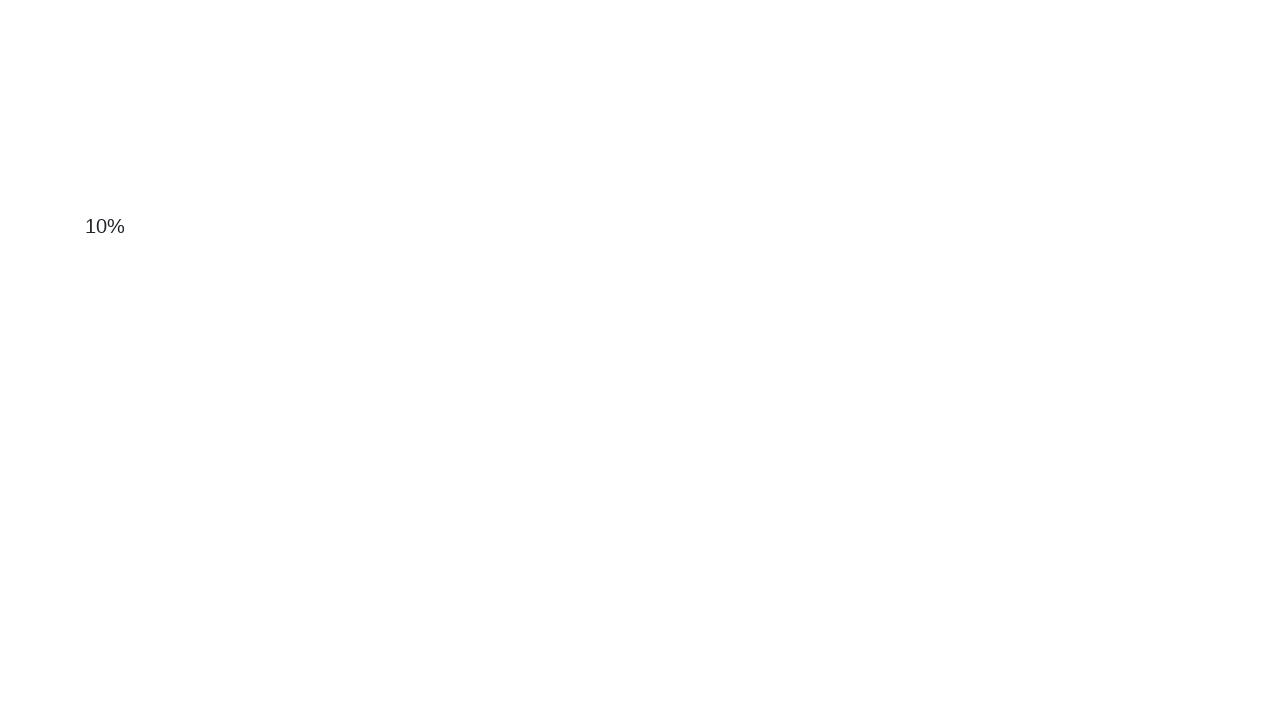

Scrolled down 100 pixels using JavaScript
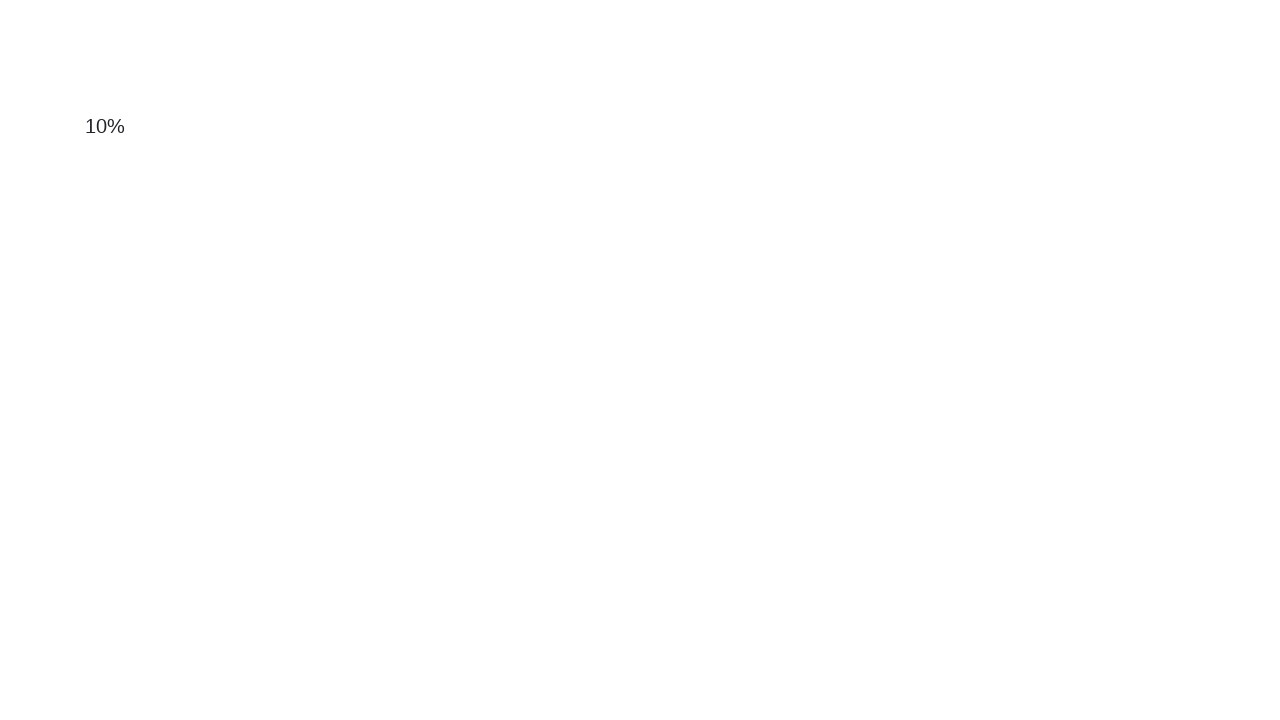

Scrolled down 100 pixels using JavaScript
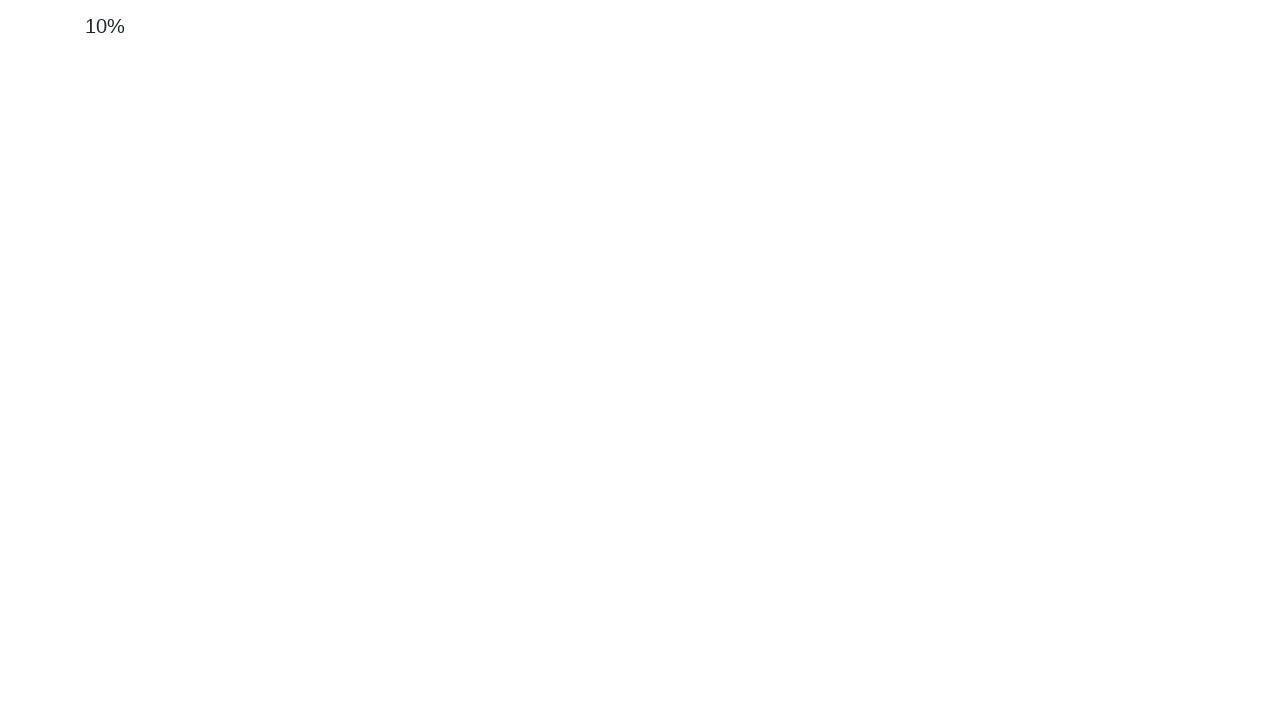

Scrolled down 100 pixels using JavaScript
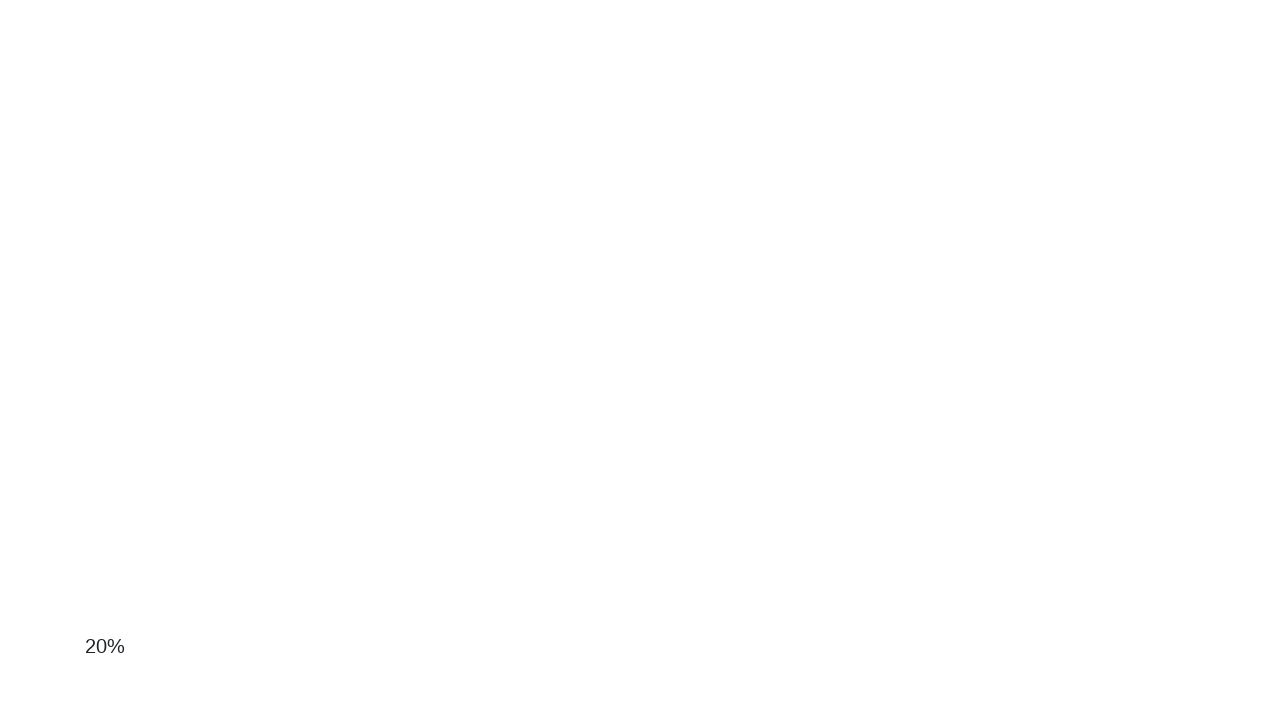

Scrolled down 100 pixels using JavaScript
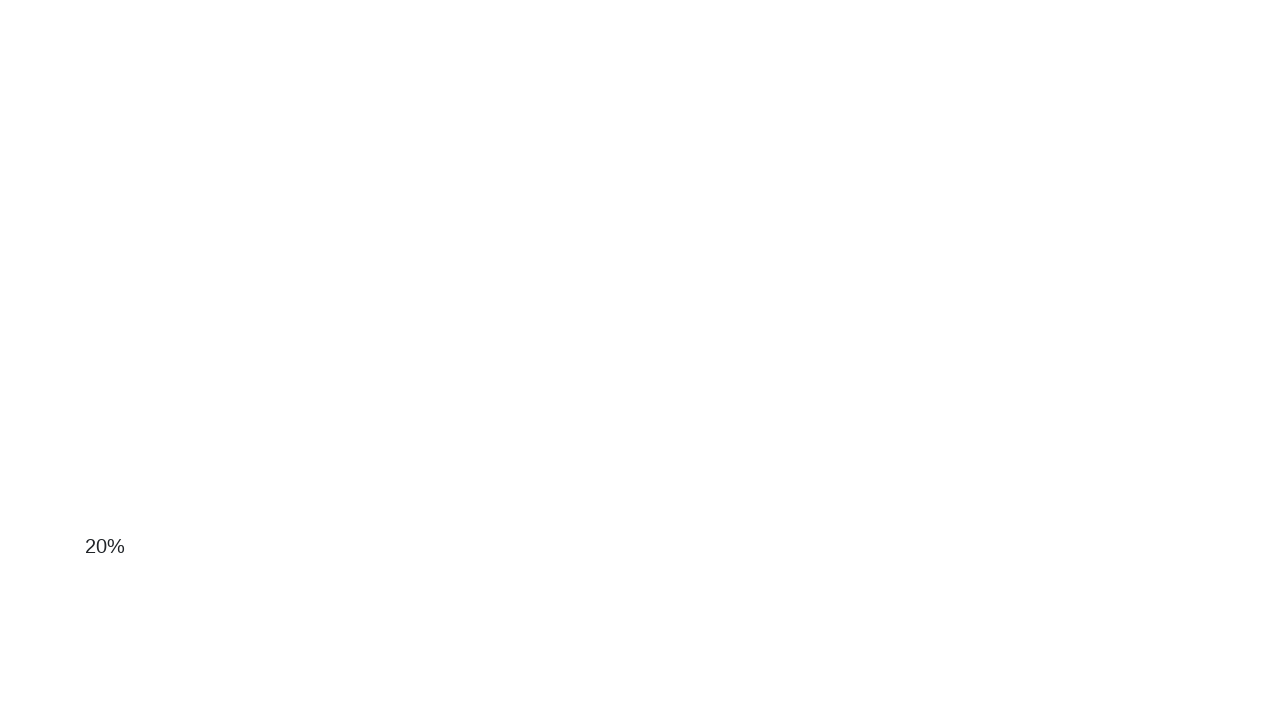

Scrolled down 100 pixels using JavaScript
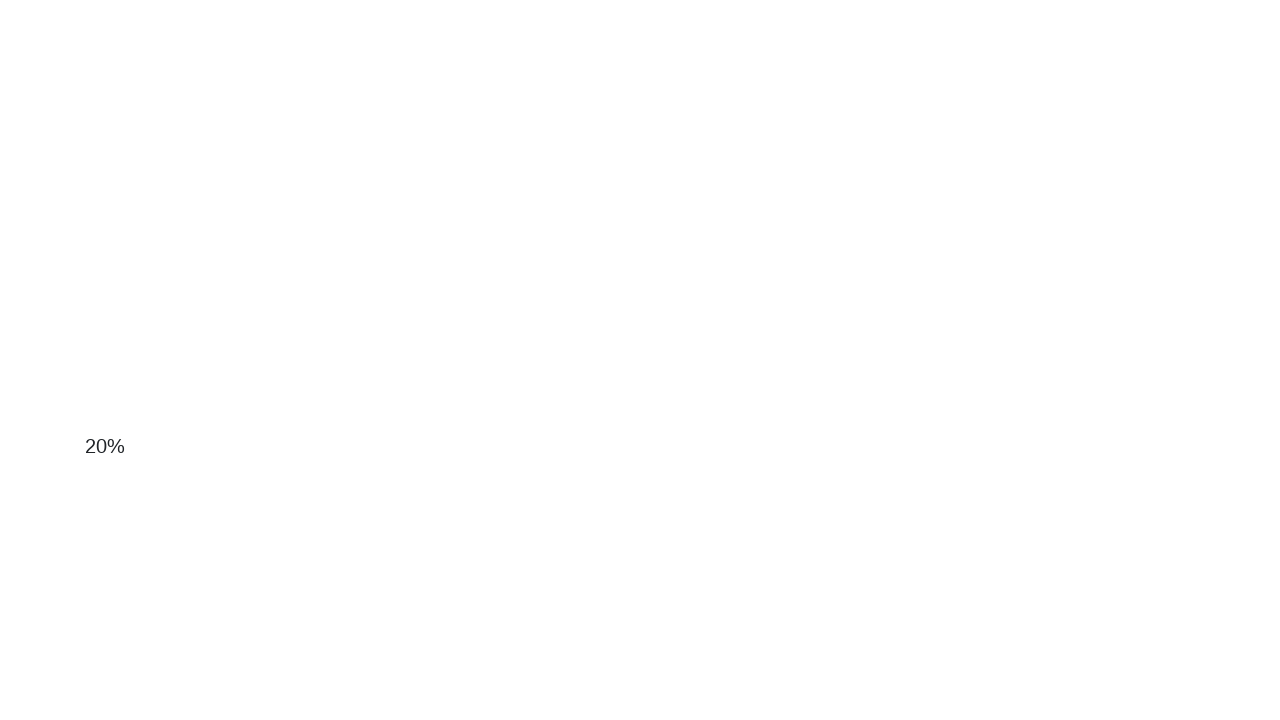

Scrolled down 100 pixels using JavaScript
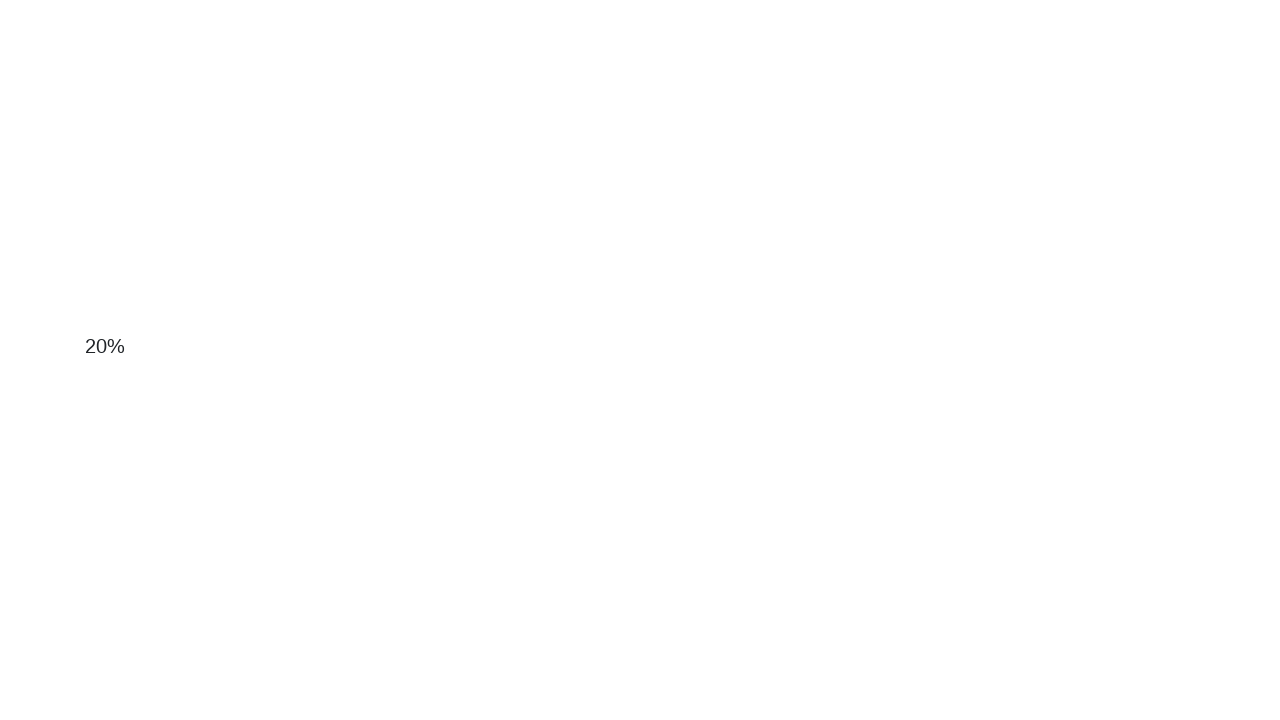

Scrolled down 100 pixels using JavaScript
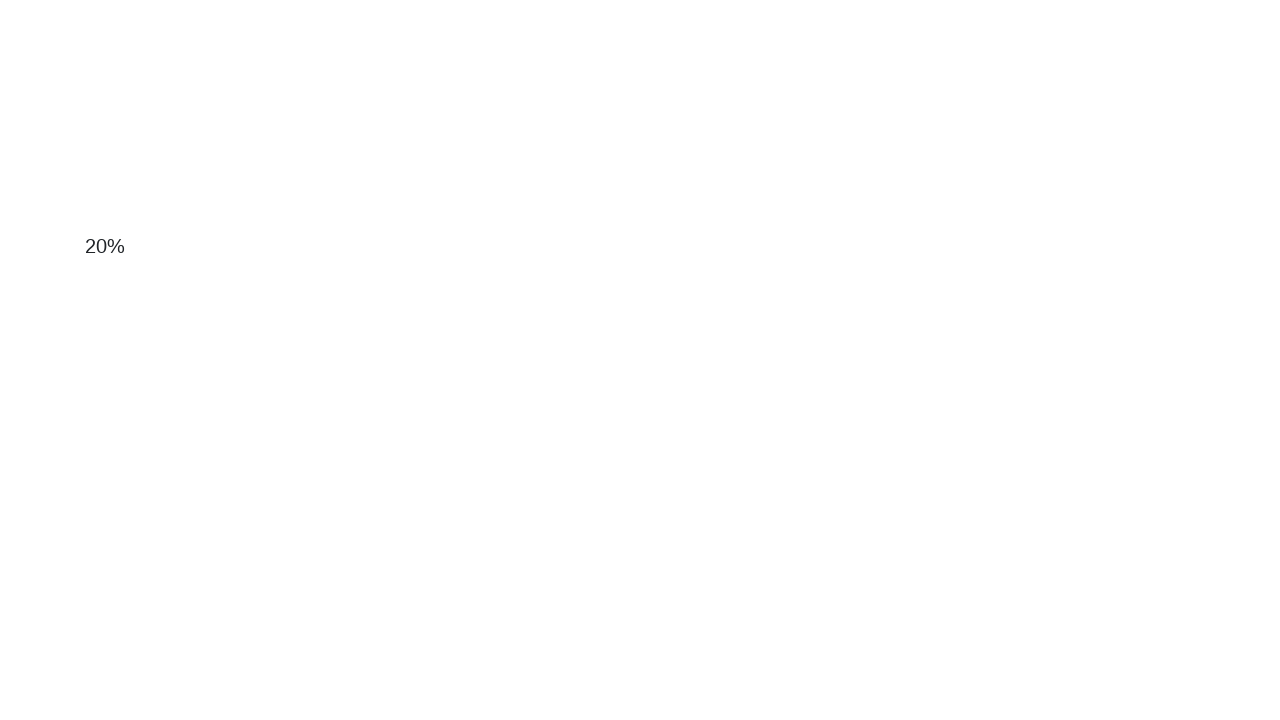

Scrolled down 100 pixels using JavaScript
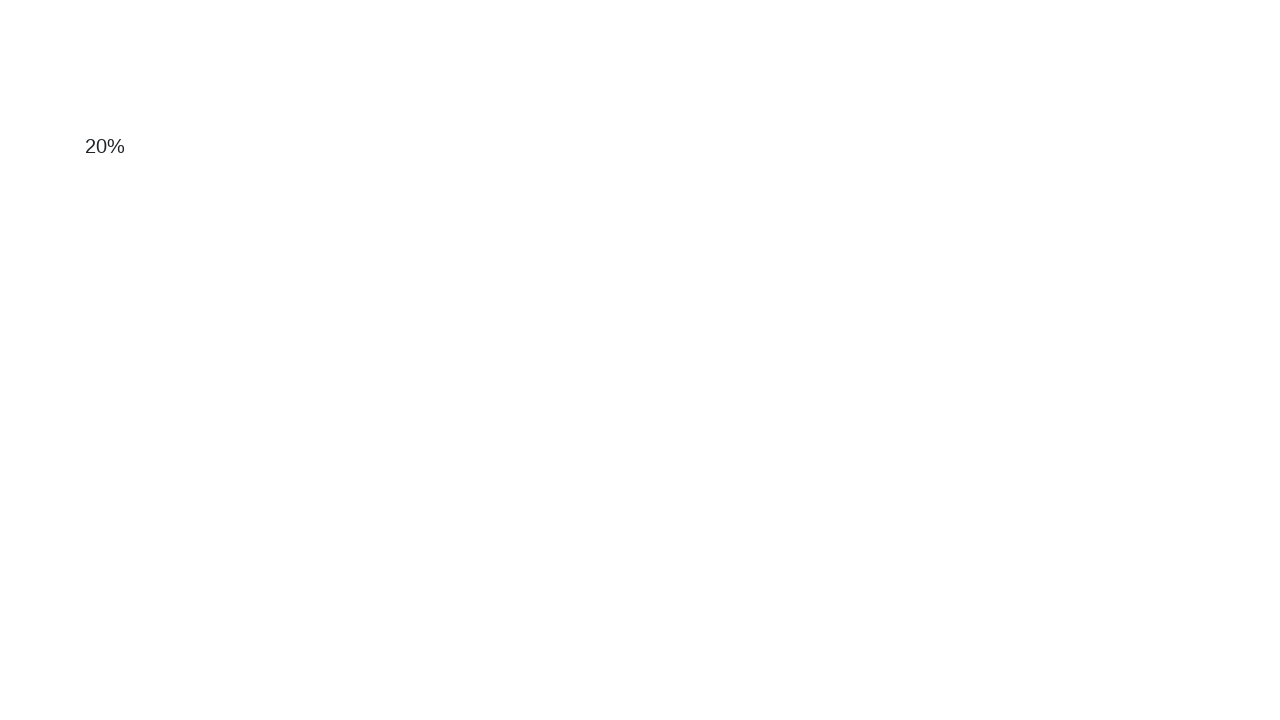

Scrolled down 100 pixels using JavaScript
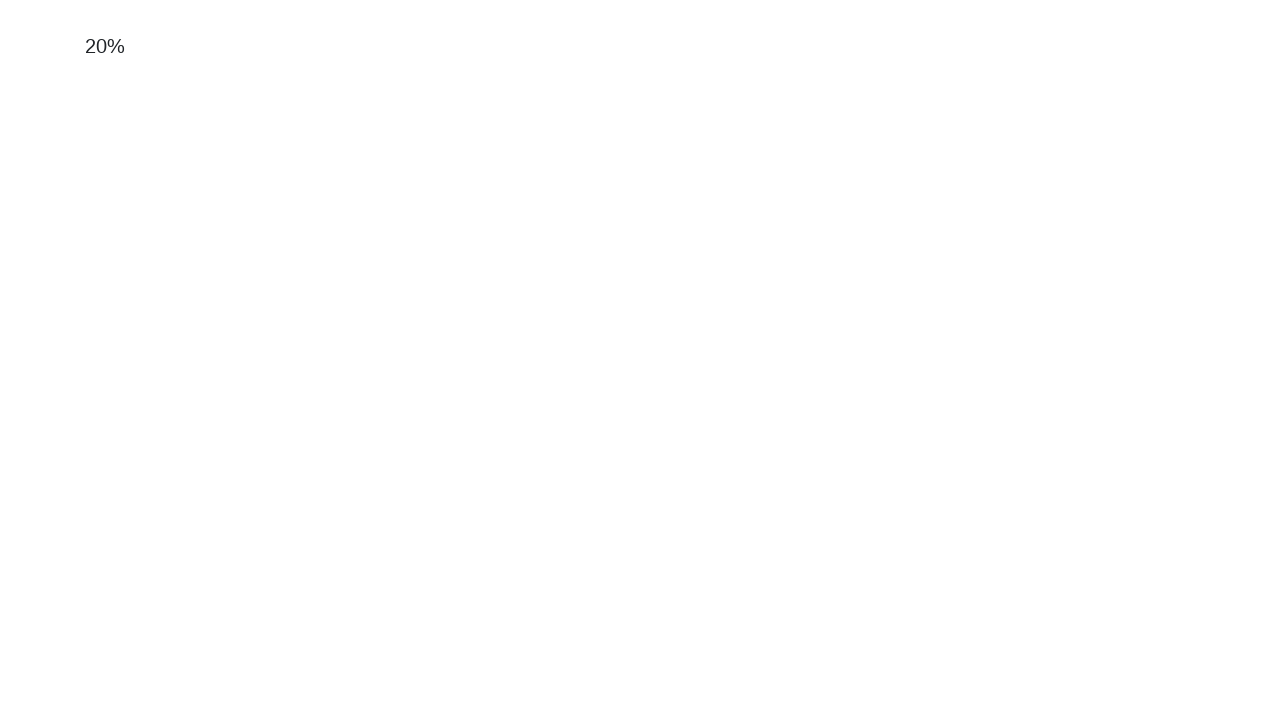

Scrolled down 100 pixels using JavaScript
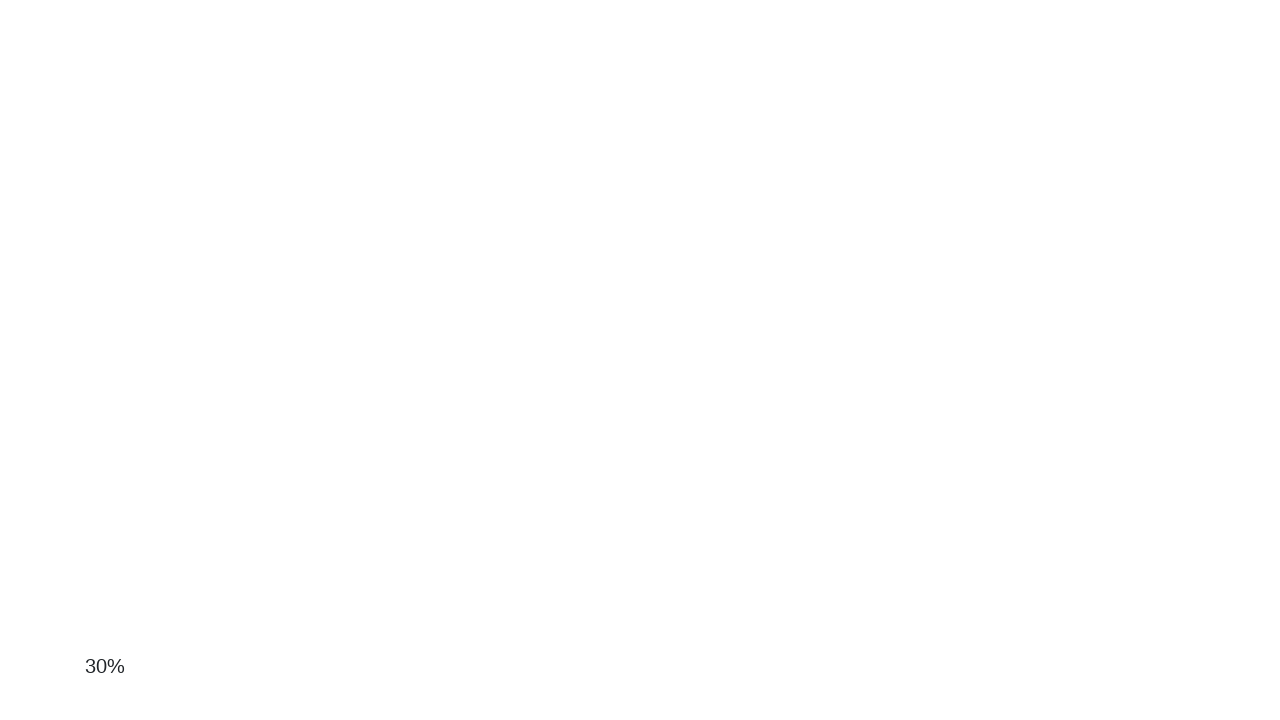

Scrolled down 100 pixels using JavaScript
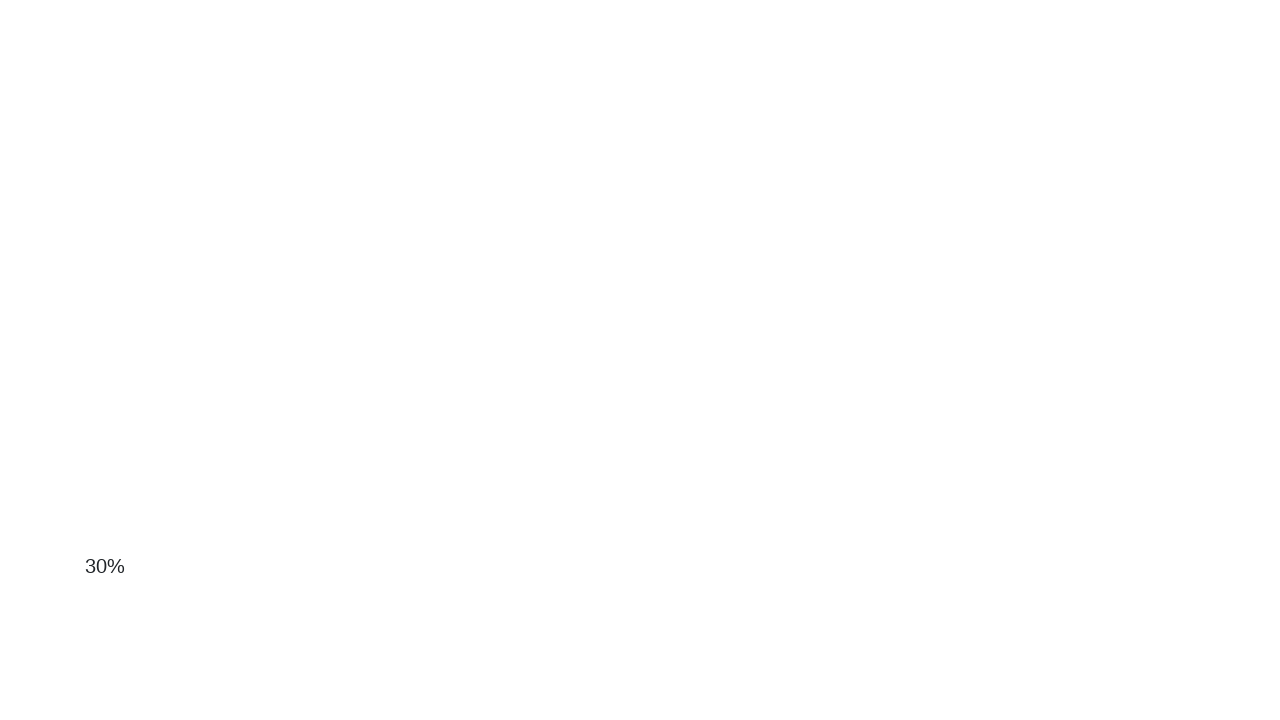

Scrolled down 100 pixels using JavaScript
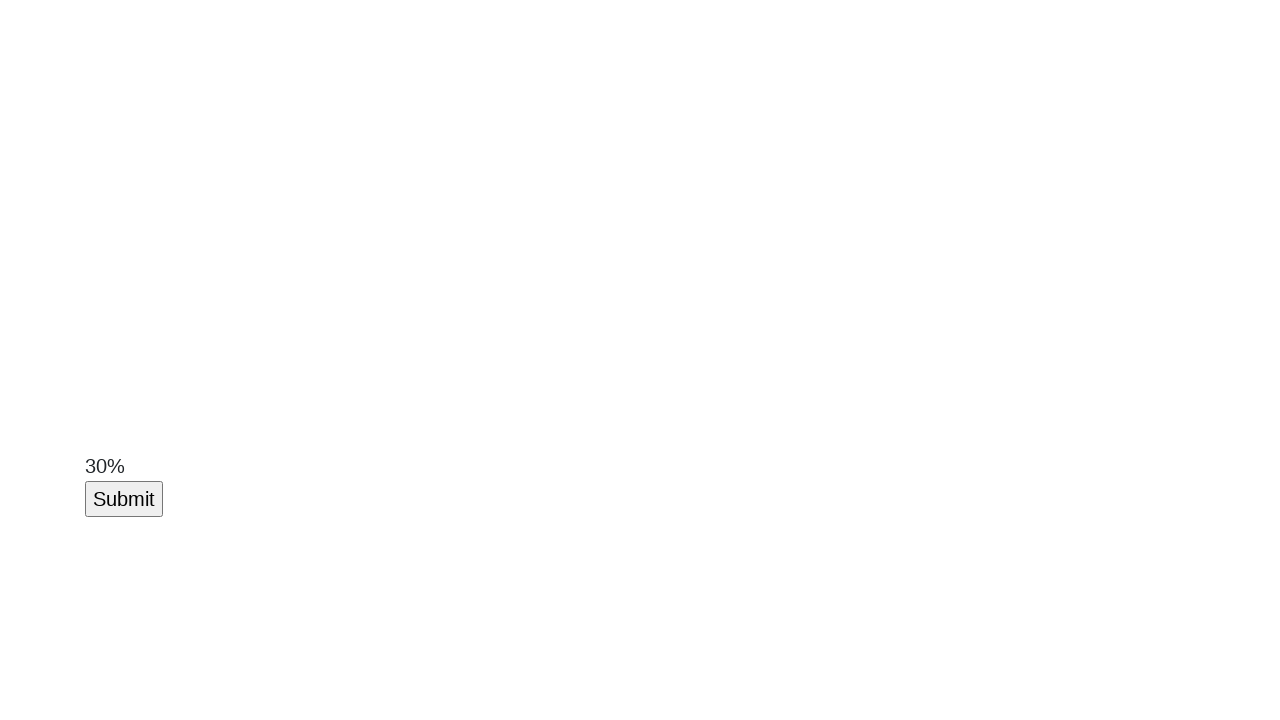

Scroll button became visible
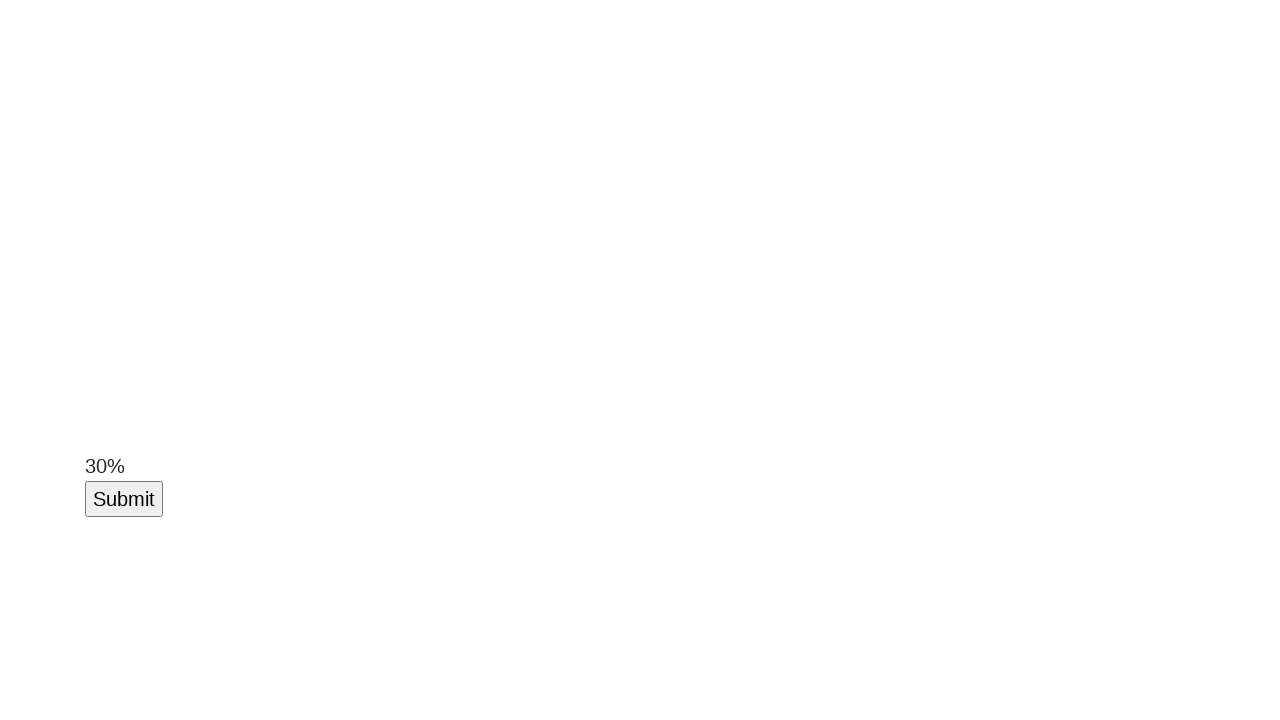

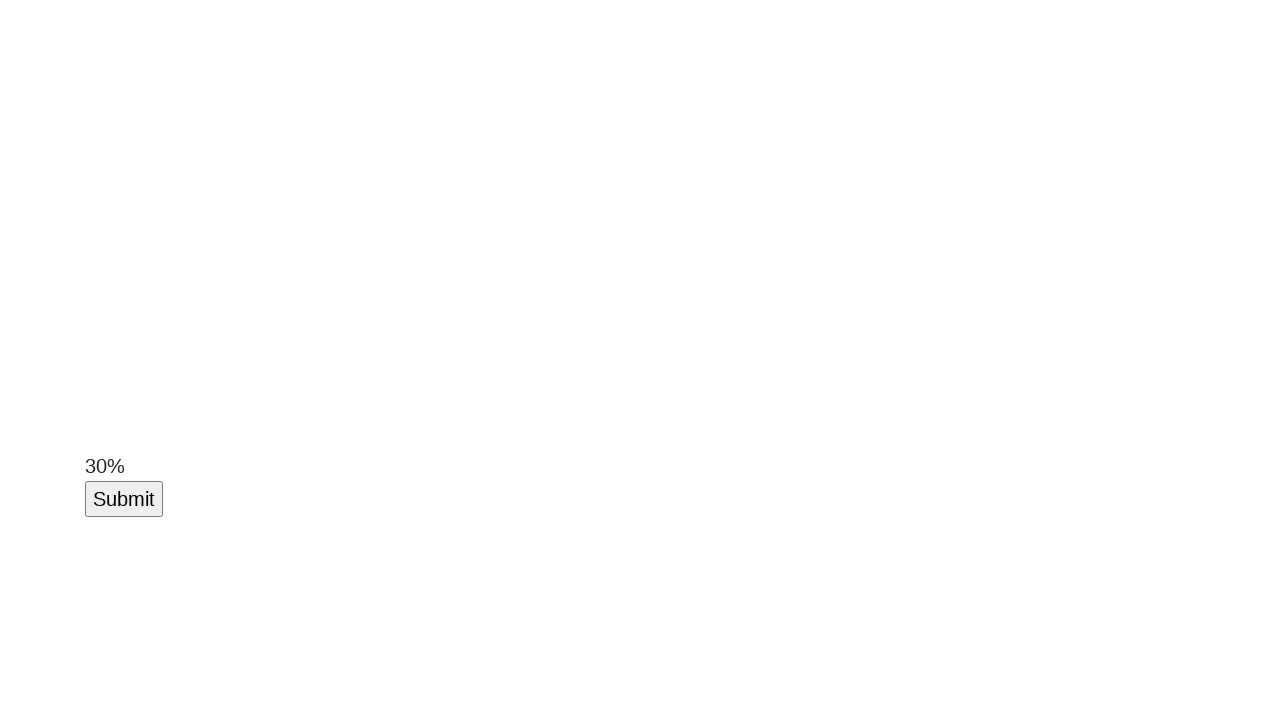